Navigates to the Widgets section to access the Tabs page.

Starting URL: https://demoqa.com

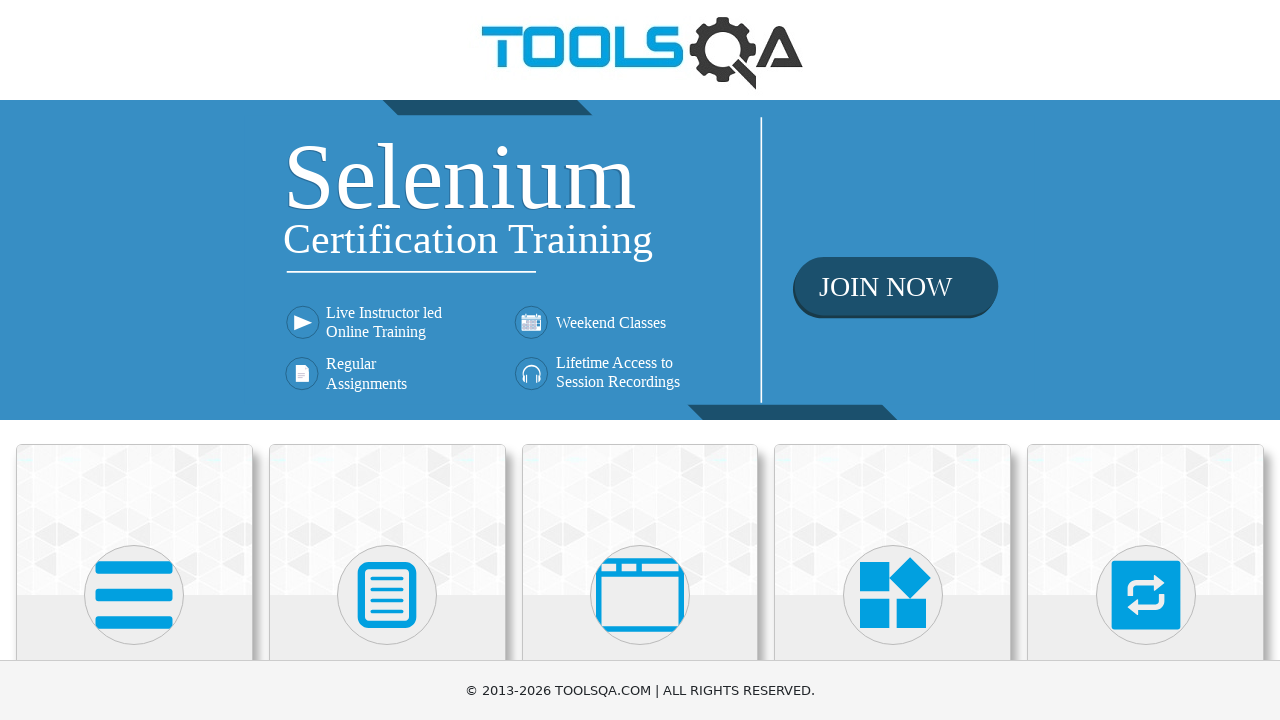

Clicked on Widgets category at (893, 360) on xpath=//*[@class='category-cards']//following::div[@class='card-body']//h5[conta
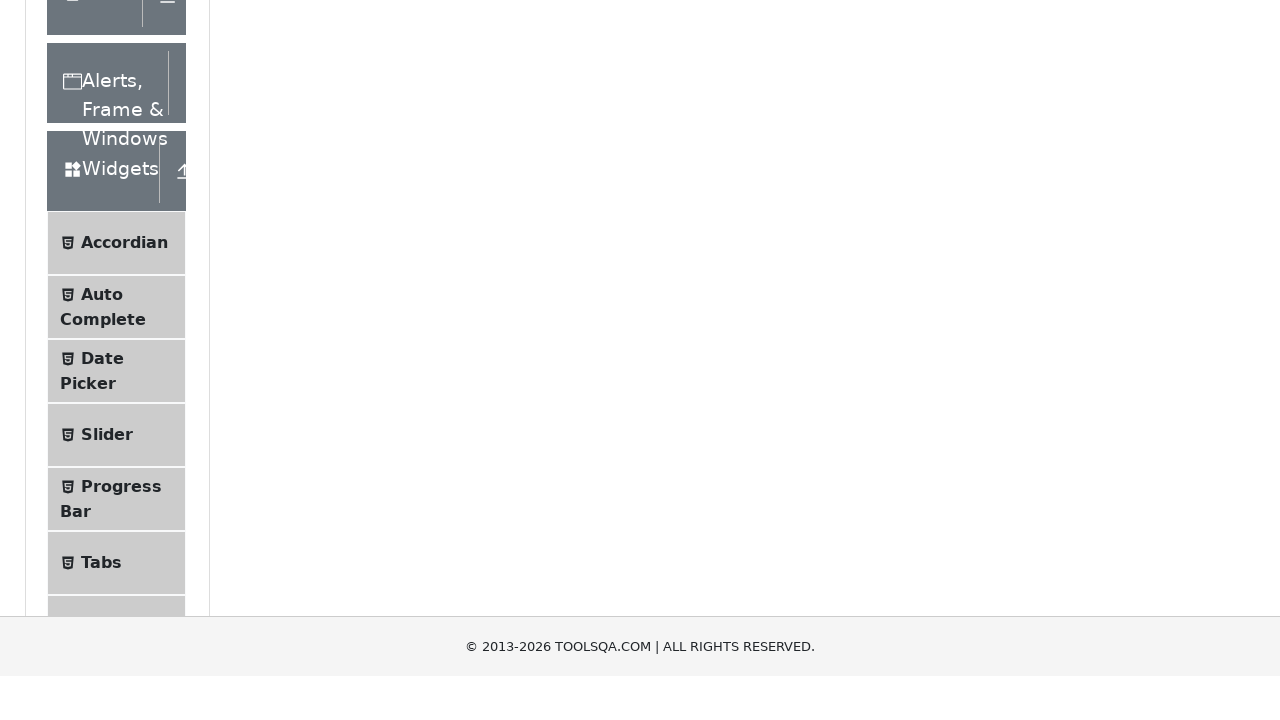

Clicked on Tabs menu item to access the Tabs page at (101, 195) on xpath=//*[@class='accordion']//div[@class='element-group']//following::span[@cla
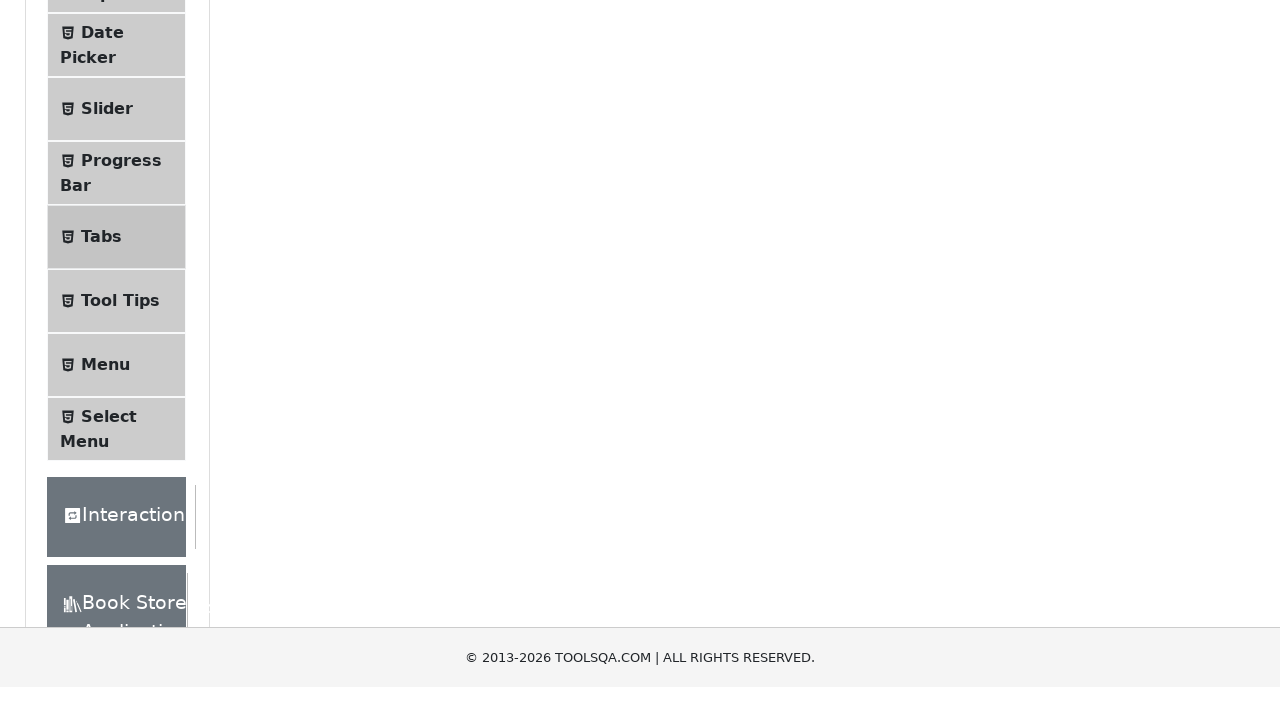

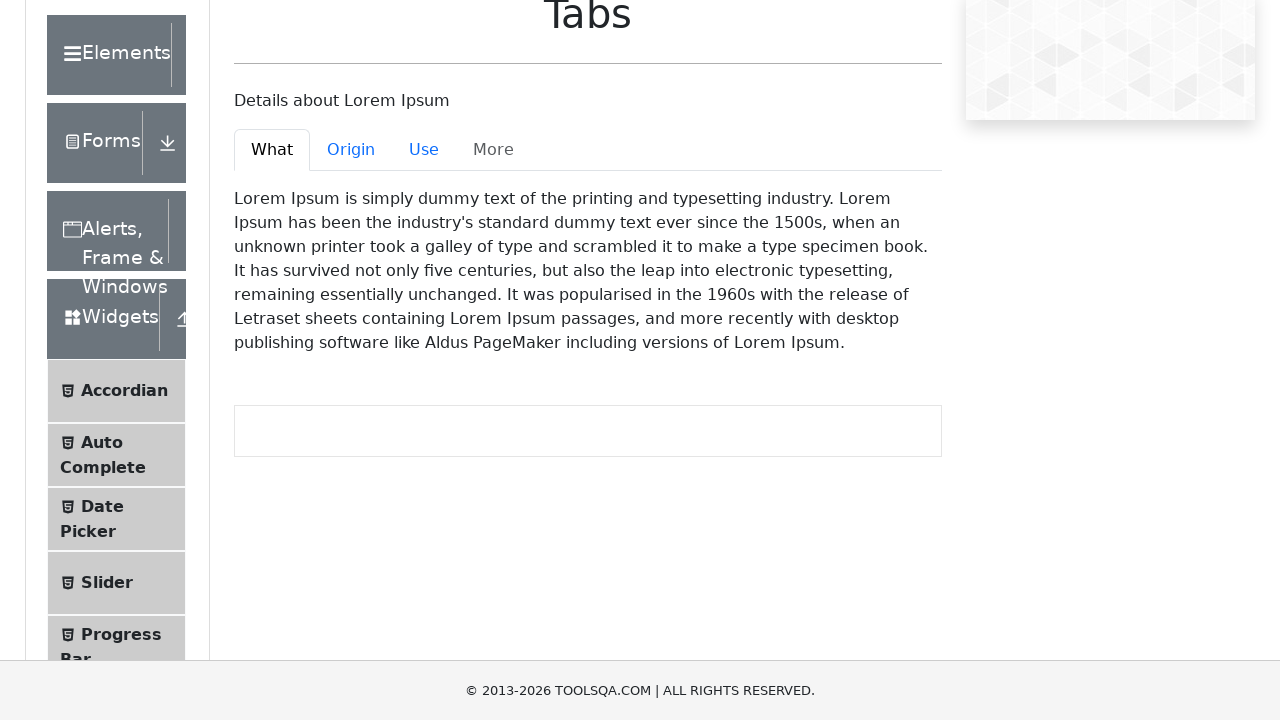